Tests dynamic loading visibility by clicking Start and checking if finish element becomes visible

Starting URL: https://the-internet.herokuapp.com/dynamic_loading/1

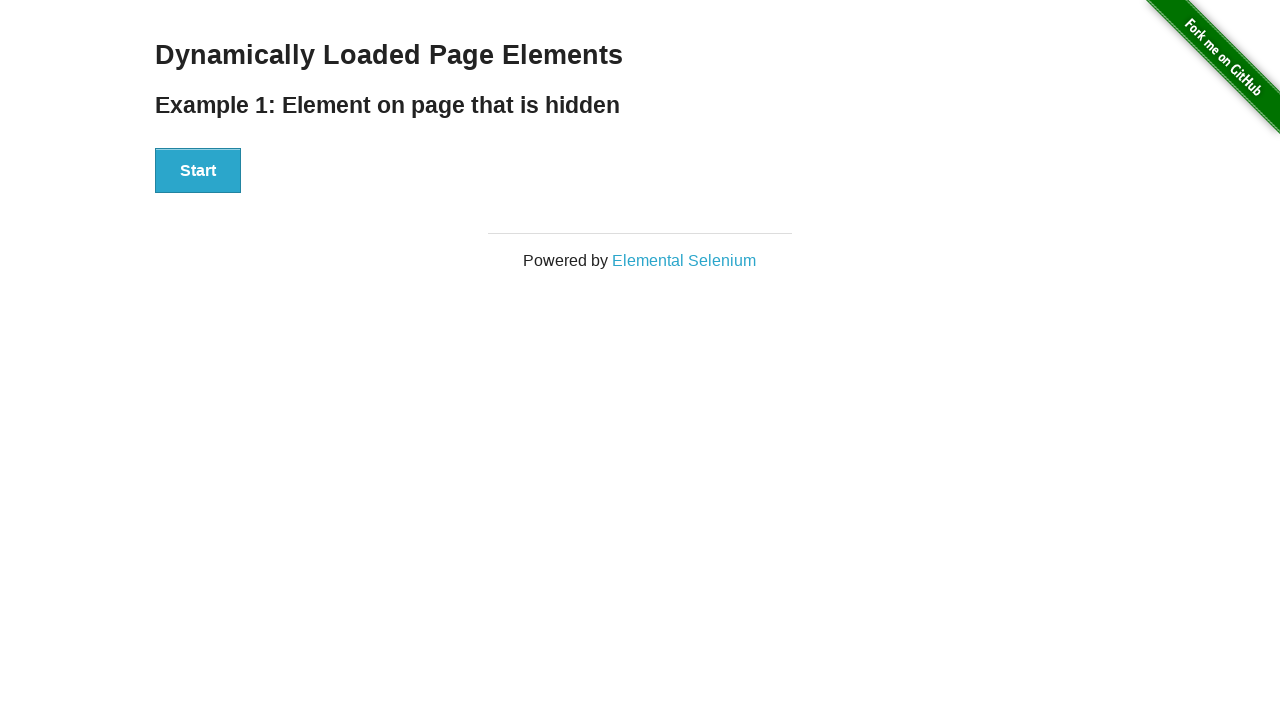

Clicked Start button to initiate dynamic loading at (198, 171) on button:has-text('Start')
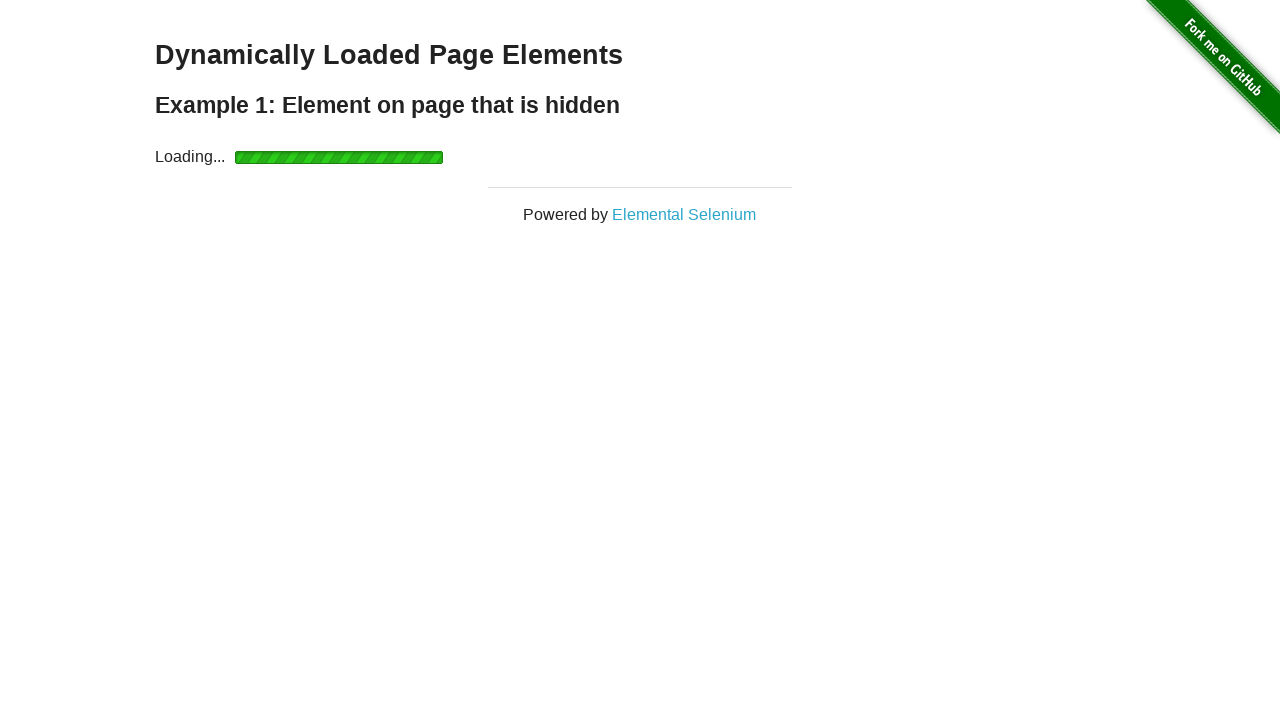

Finish element became visible after dynamic loading completed
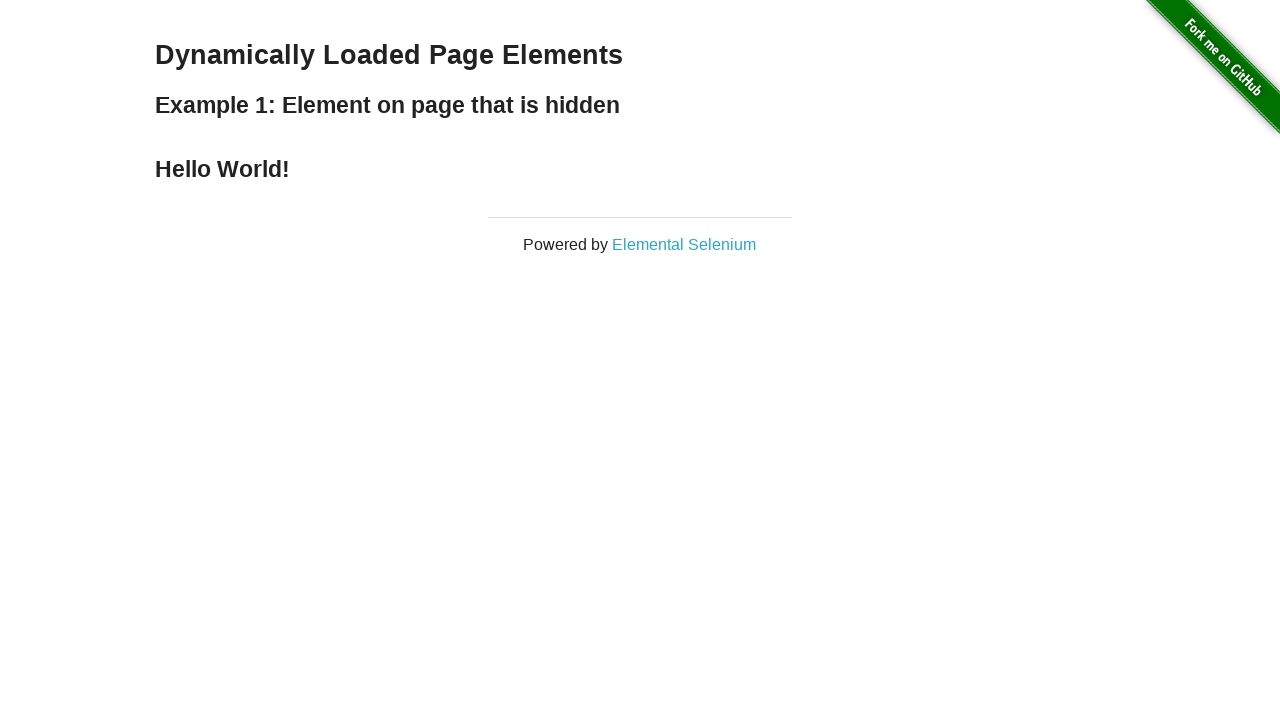

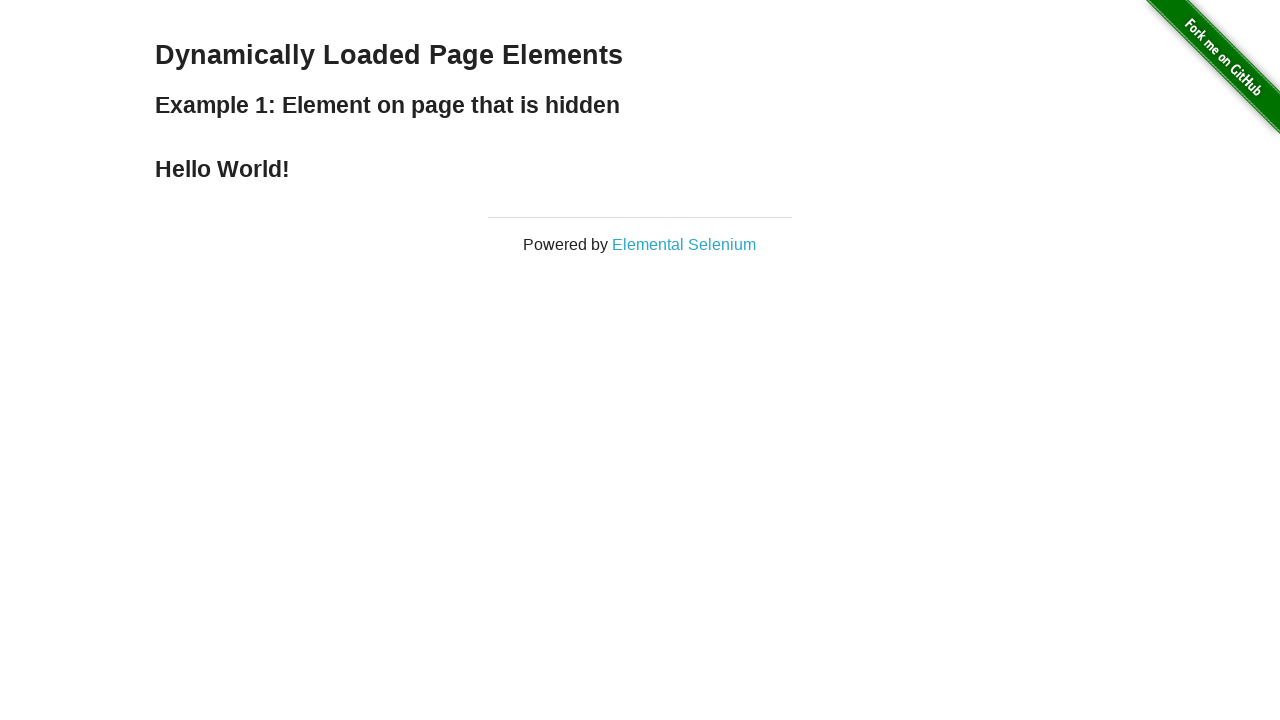